Tests the autocomplete/suggestion dropdown by typing a partial country name and selecting from suggestions

Starting URL: https://rahulshettyacademy.com/AutomationPractice/

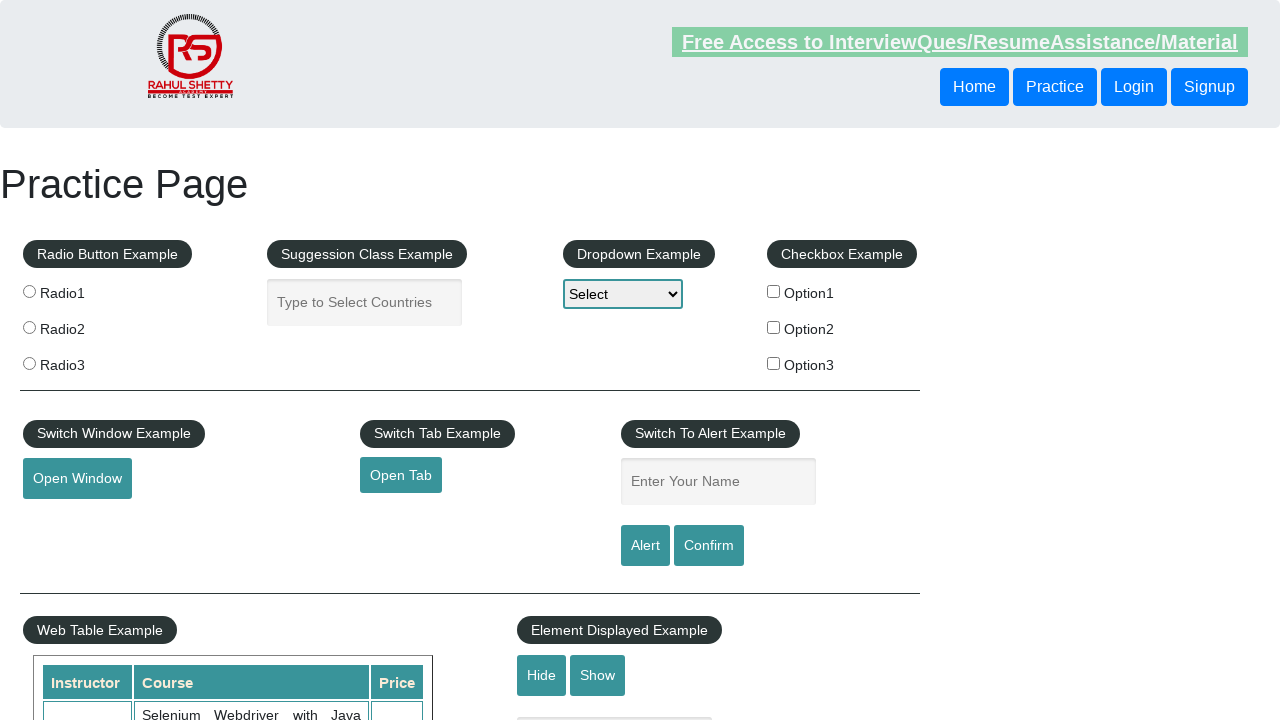

Clicked on autocomplete field at (365, 302) on #autocomplete
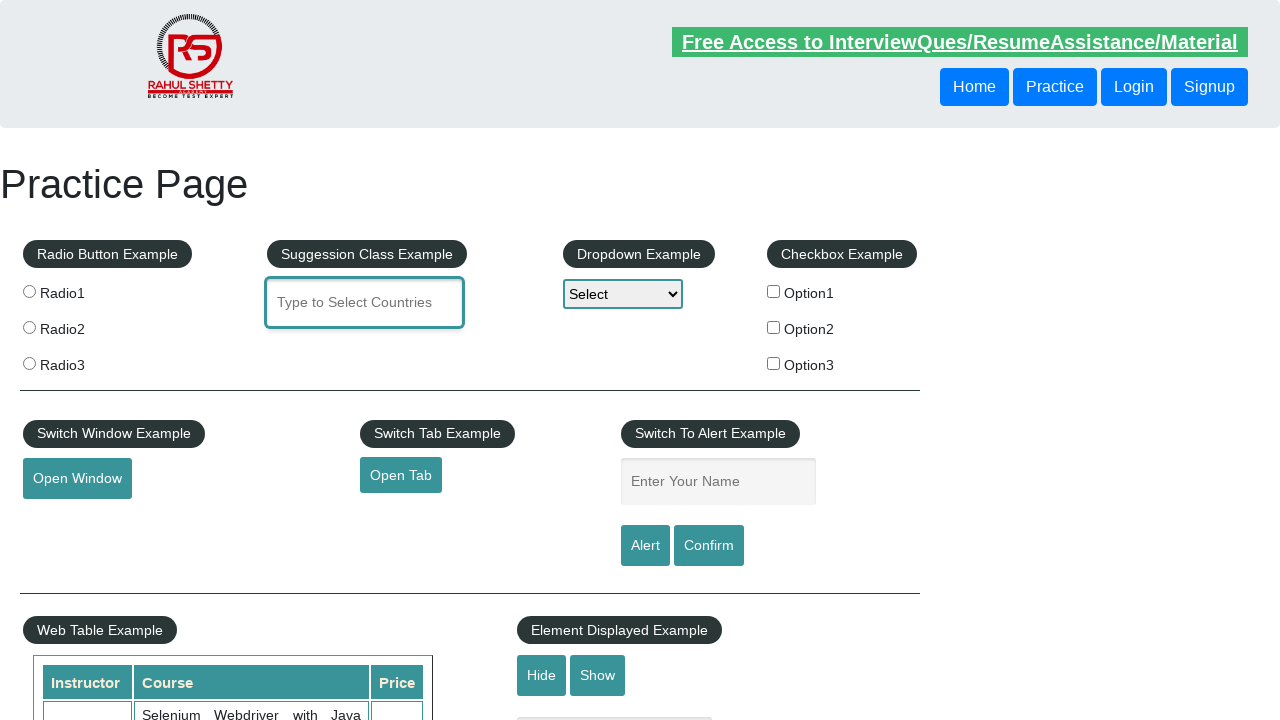

Filled autocomplete field with 'Ven' on #autocomplete
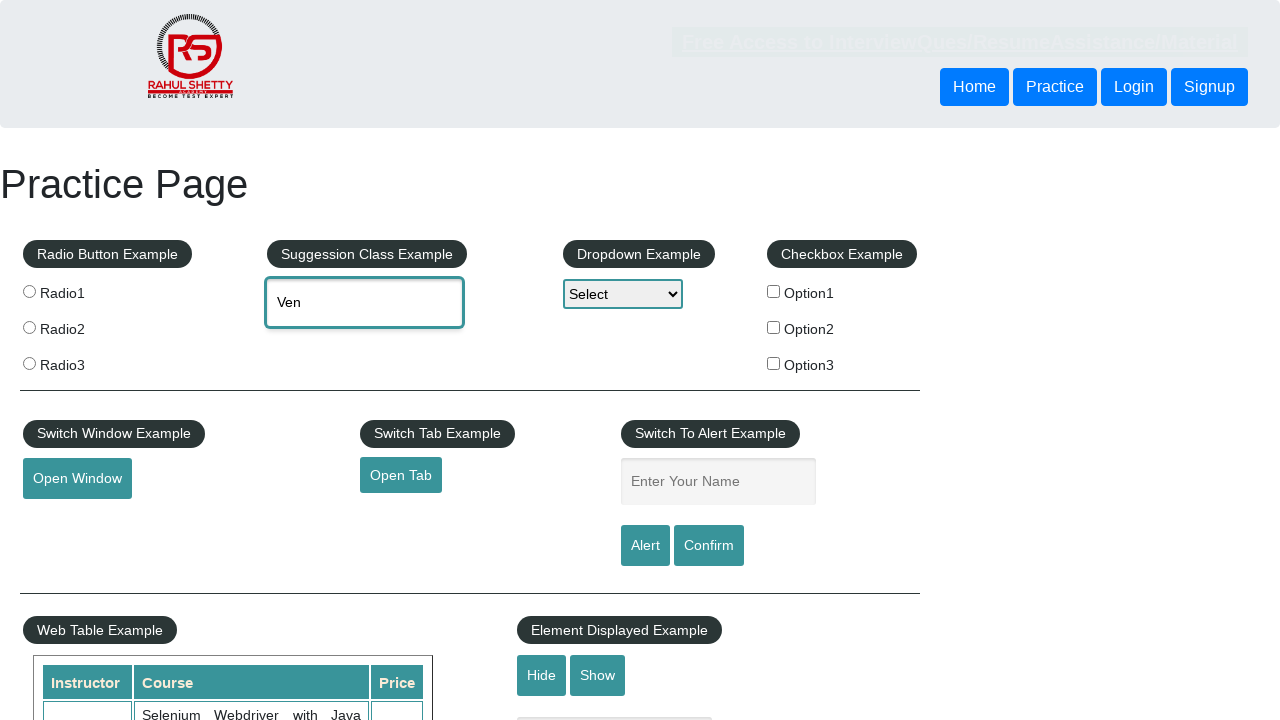

Suggestion dropdown appeared with autocomplete options
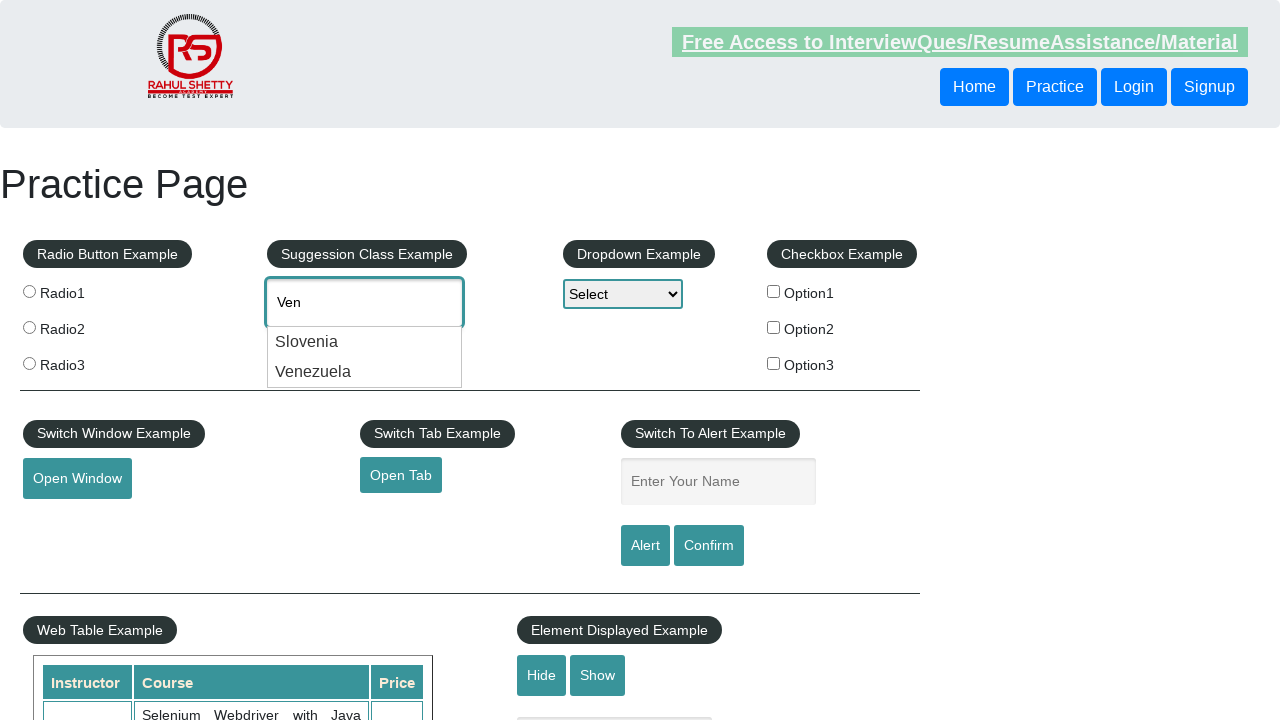

Selected 'Venezuela' from suggestion dropdown at (365, 372) on .ui-menu-item-wrapper:has-text("Venezuela")
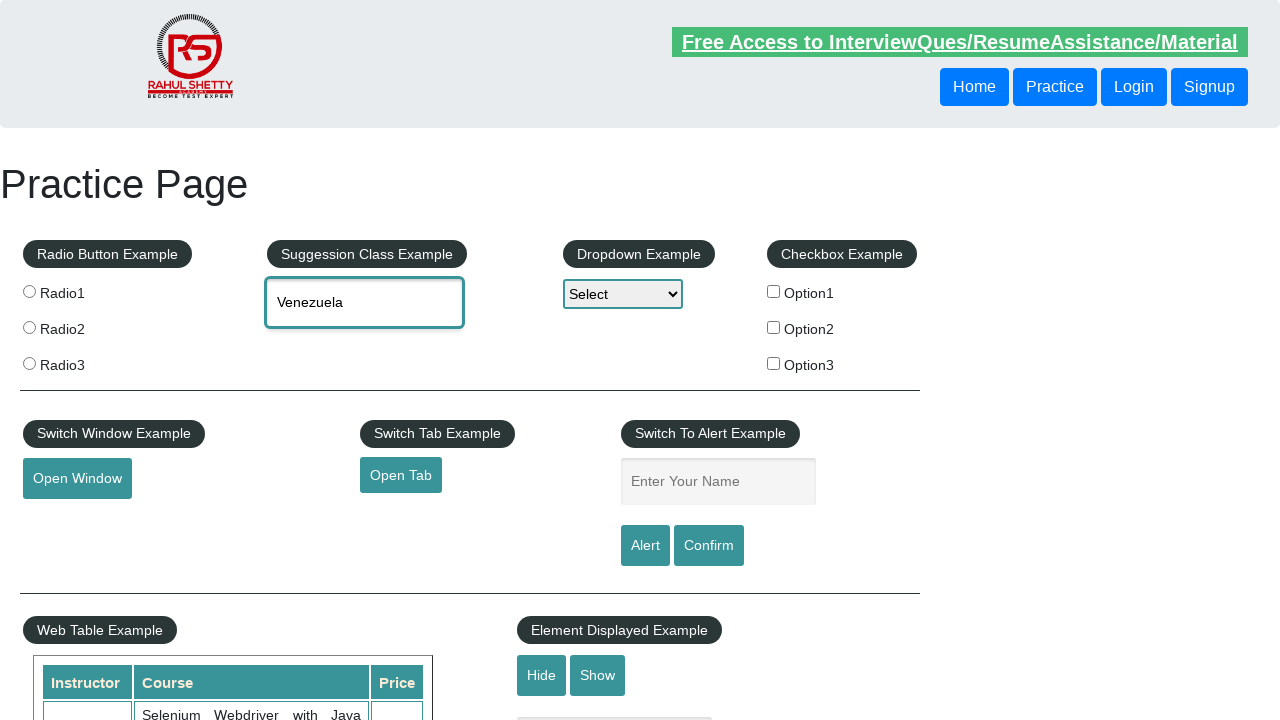

Verified that 'Venezuela' was successfully selected in the autocomplete field
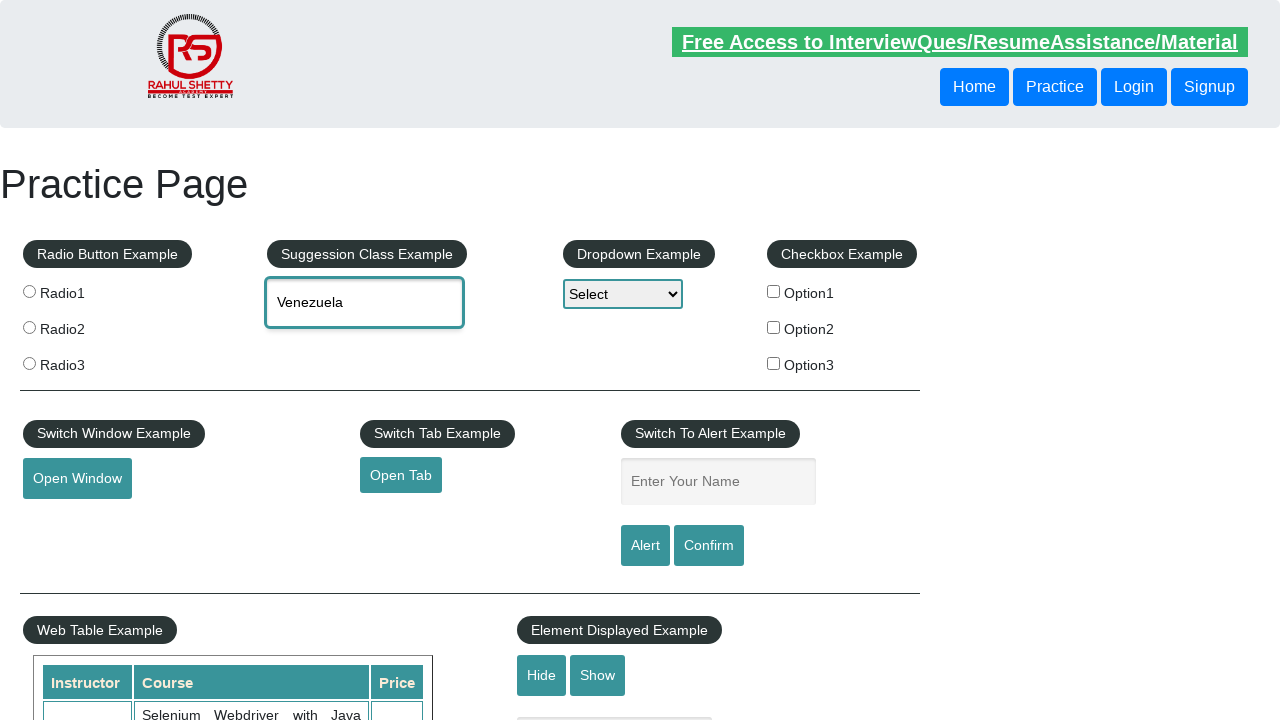

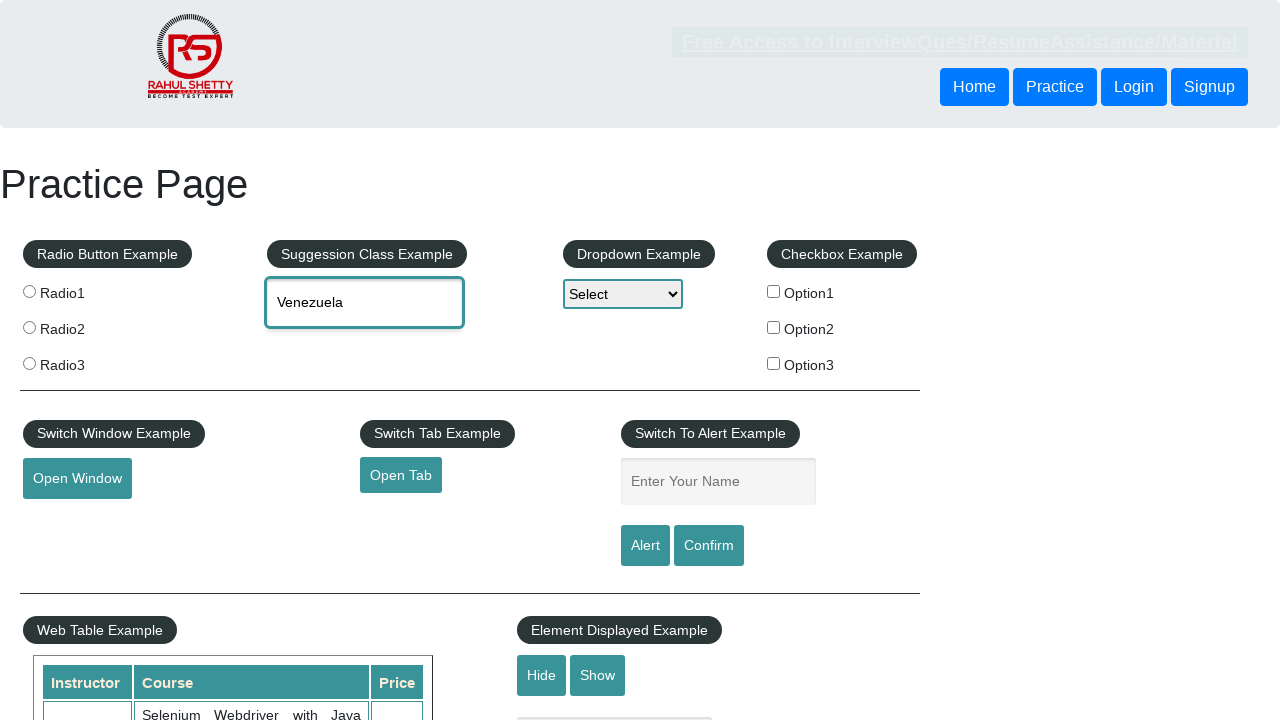